Tests navigating to Xamarin Mobile App Development page through the Technologies menu

Starting URL: https://www.tranktechnologies.com/

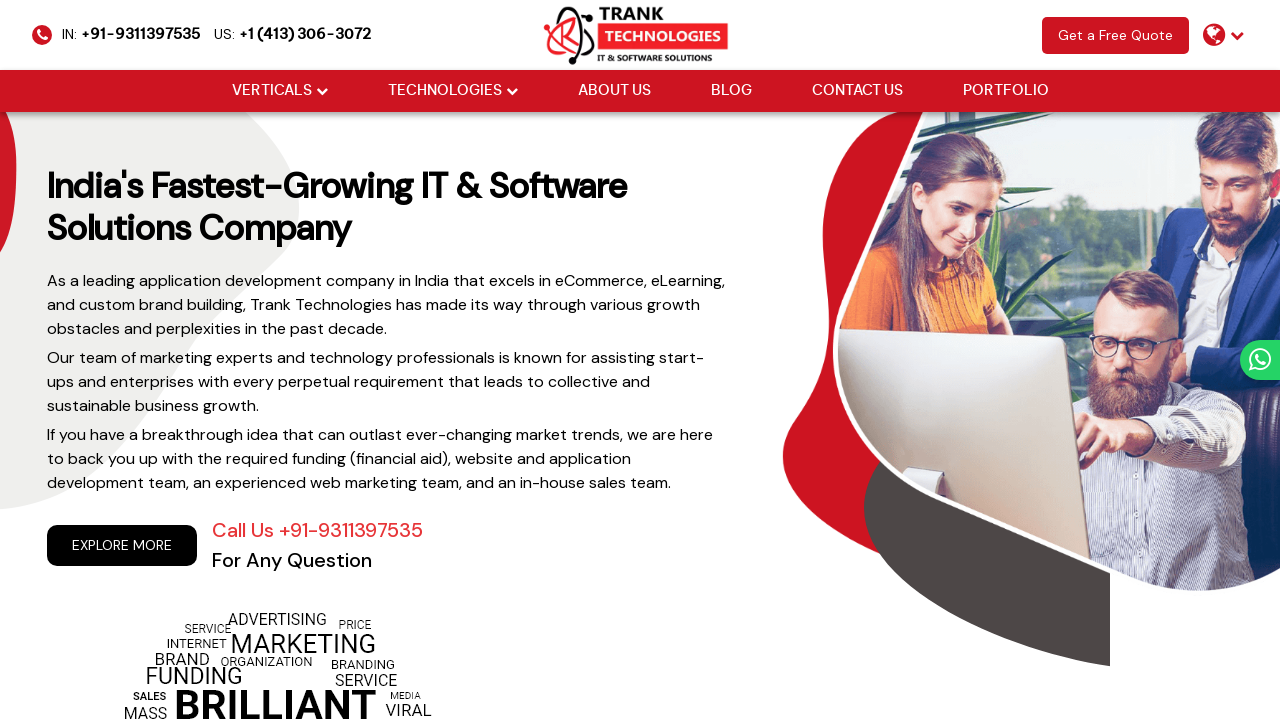

Clicked Technologies dropdown menu at (452, 91) on (//li[@class='drop_down'])[2]
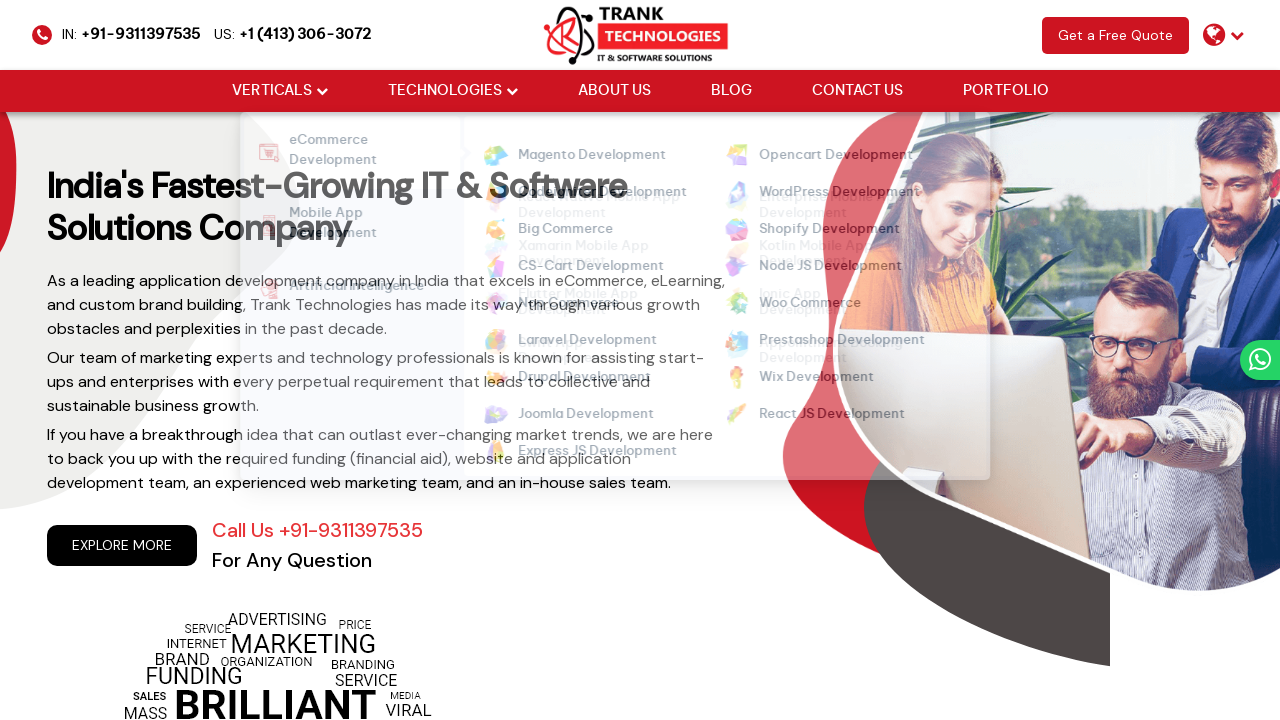

Hovered over Mobile App Development submenu at (340, 226) on xpath=//li[@data-id='mobileApp']
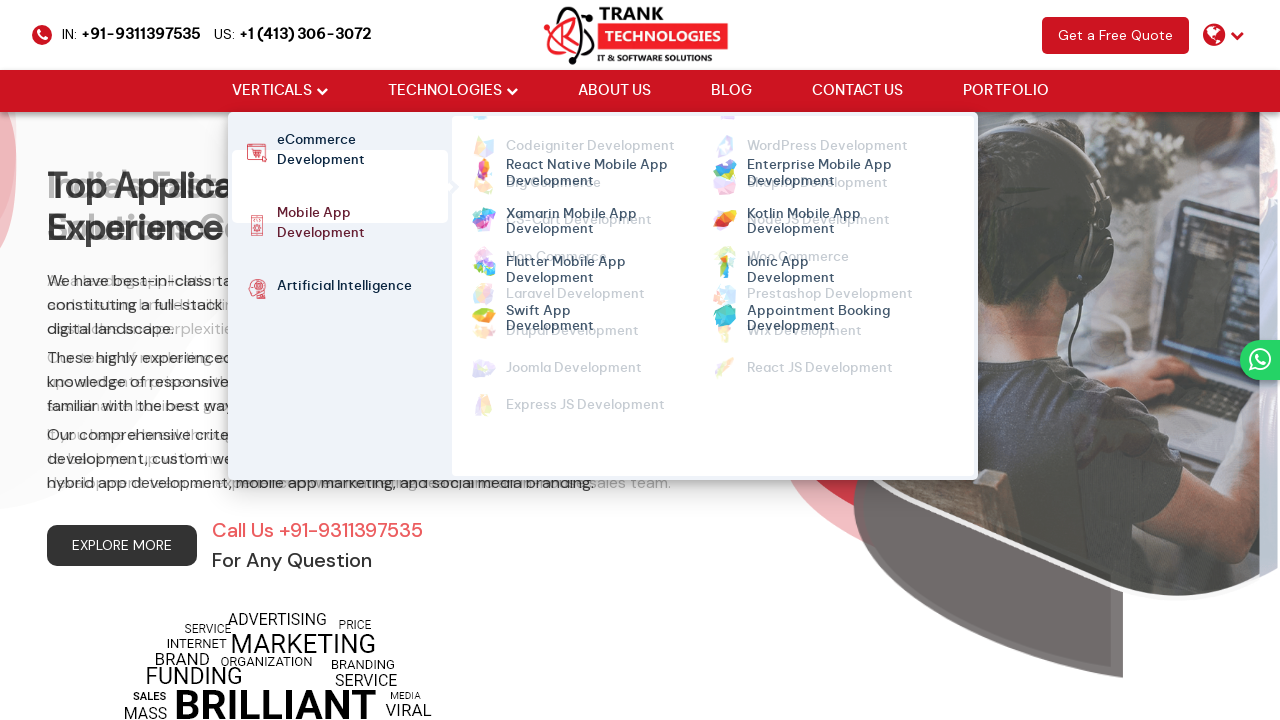

Clicked Xamarin Mobile App Development link at (571, 208) on xpath=//a[@href='https://www.tranktechnologies.com/xamarin-mobile-app-developmen
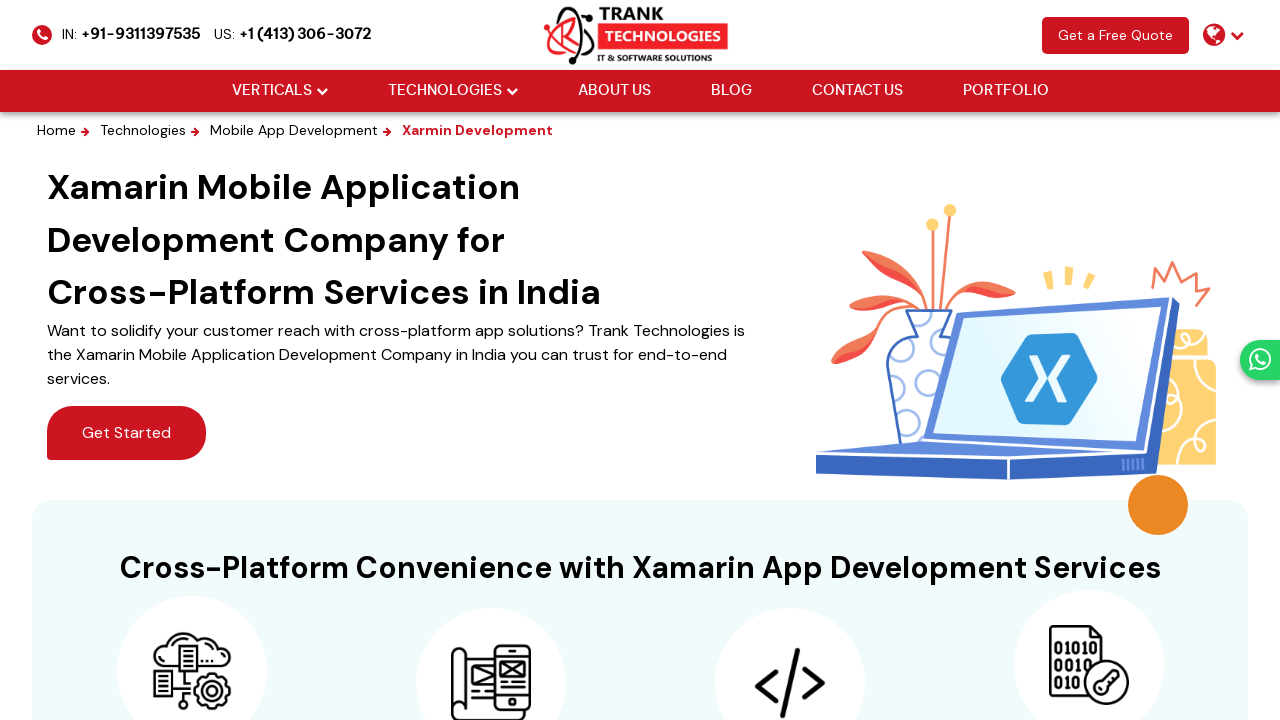

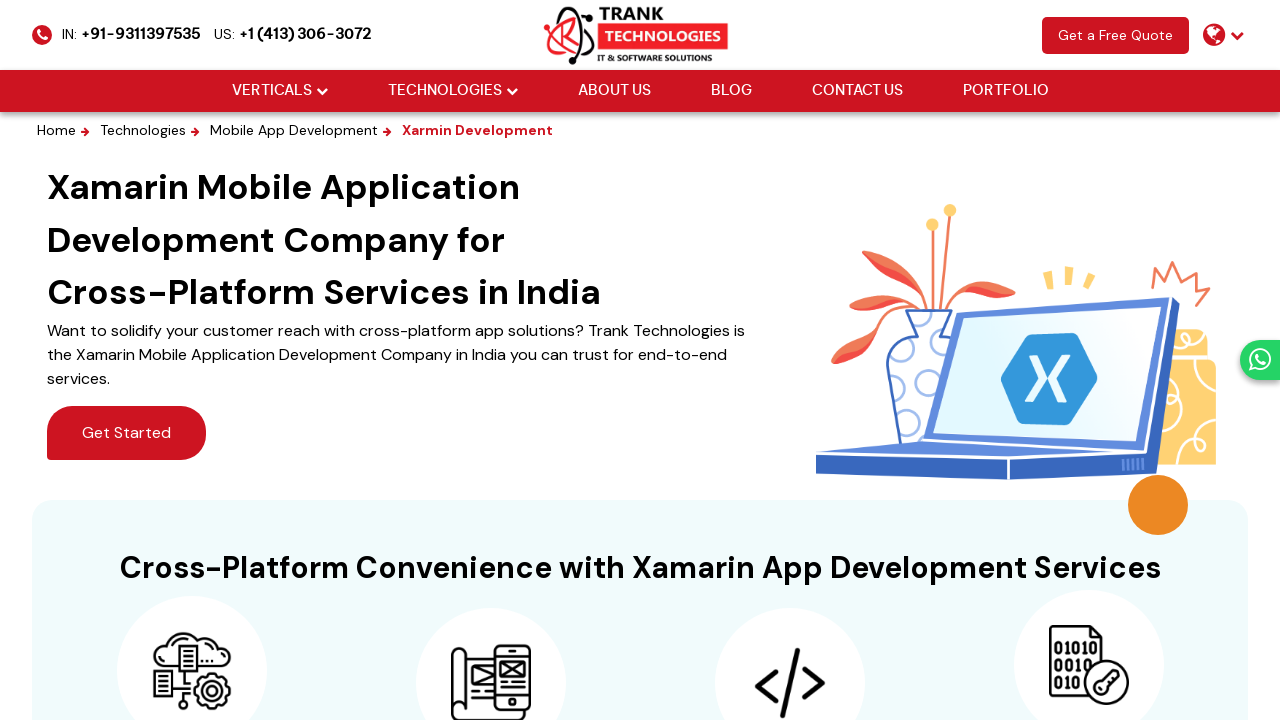